Tests that submitting a blank search query on Kurly.com displays an error popup message asking the user to enter a search term.

Starting URL: https://www.kurly.com/main

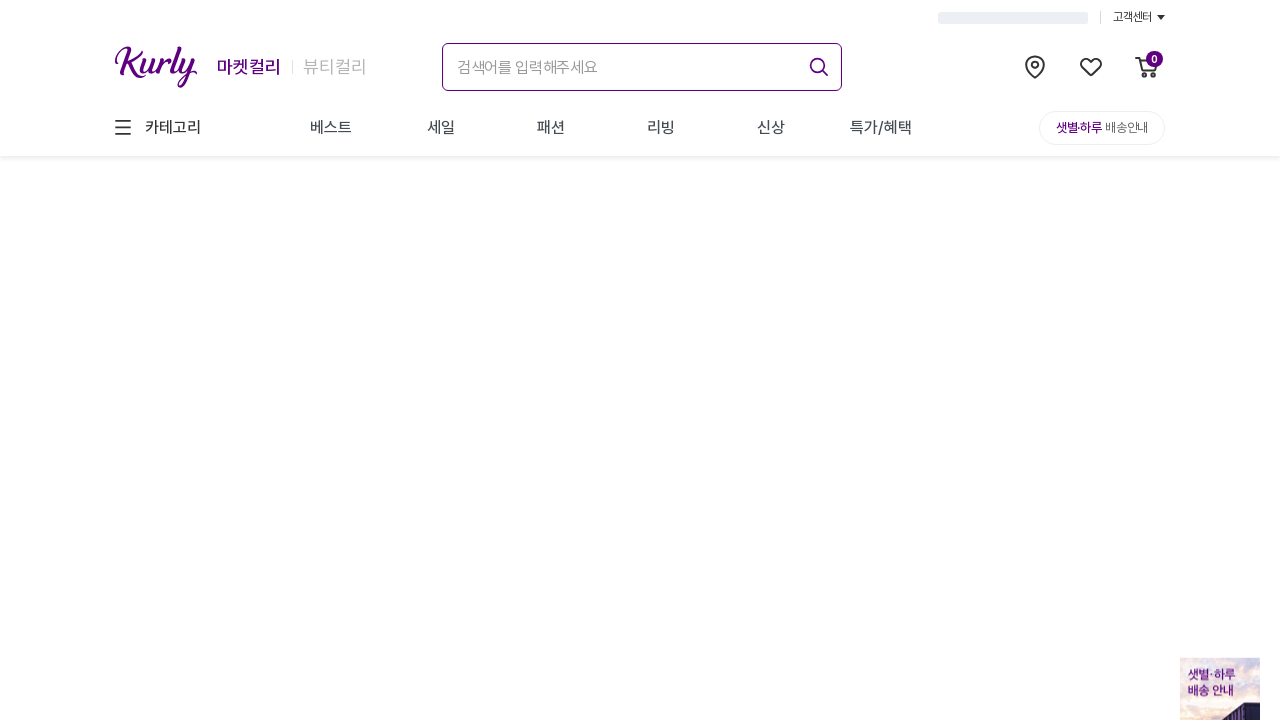

Set viewport size to 1280x720
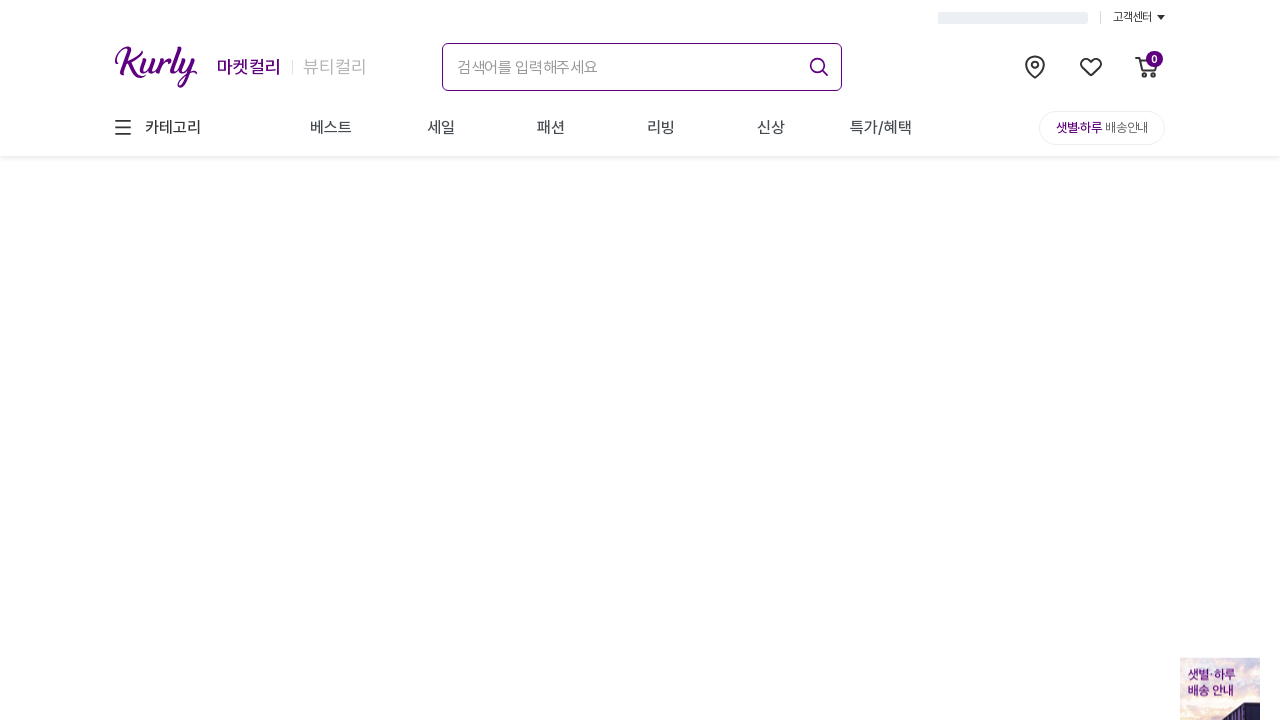

Located search input field
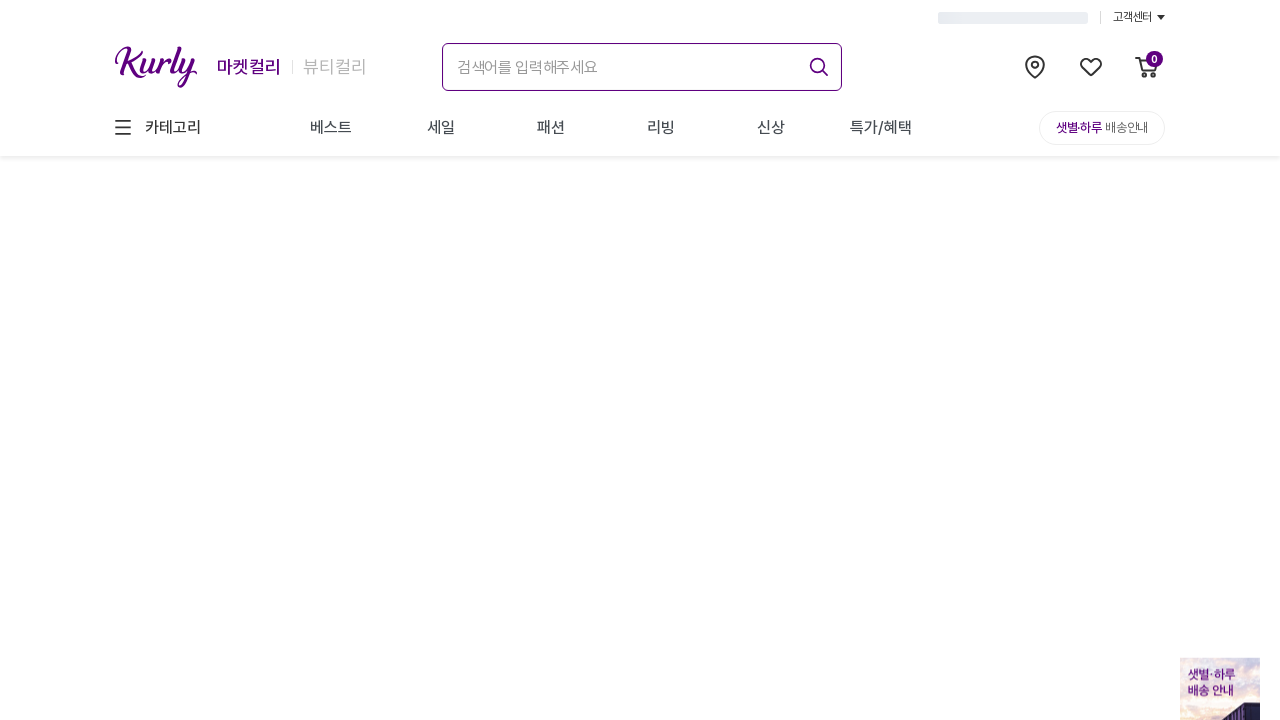

Filled search box with empty string on input[placeholder="검색어를 입력해주세요"]
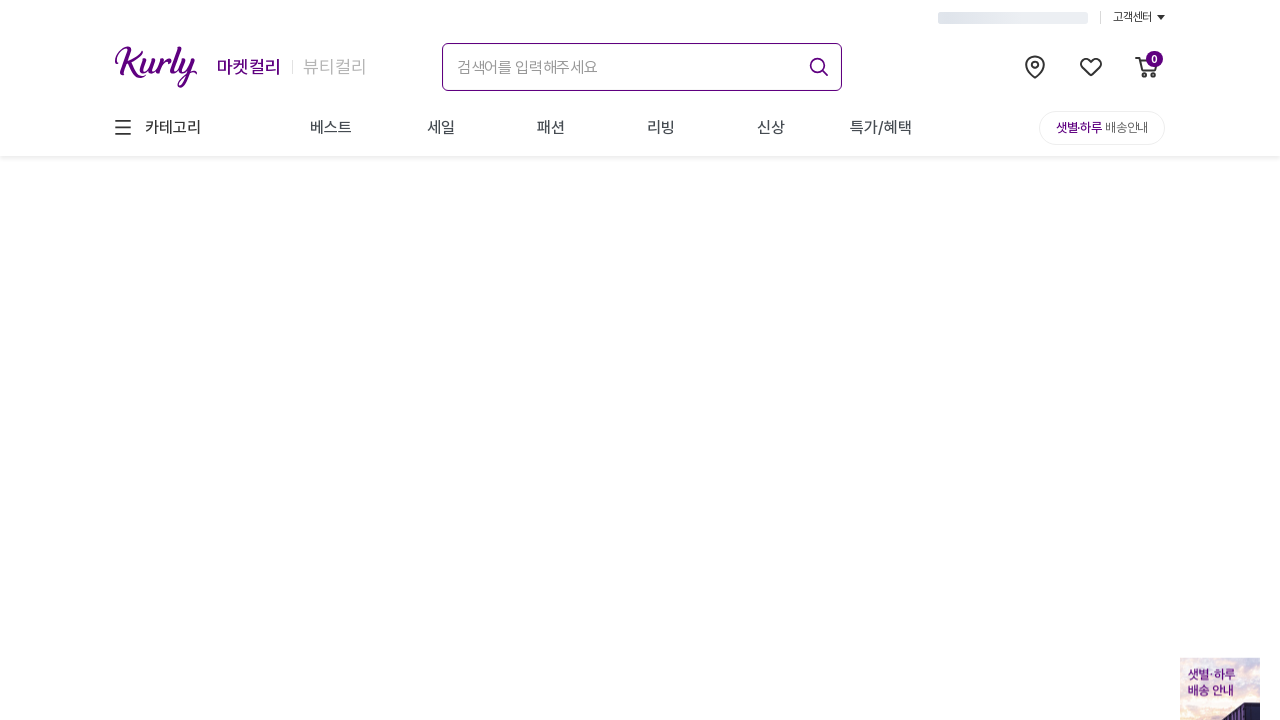

Pressed Enter to submit blank search query on input[placeholder="검색어를 입력해주세요"]
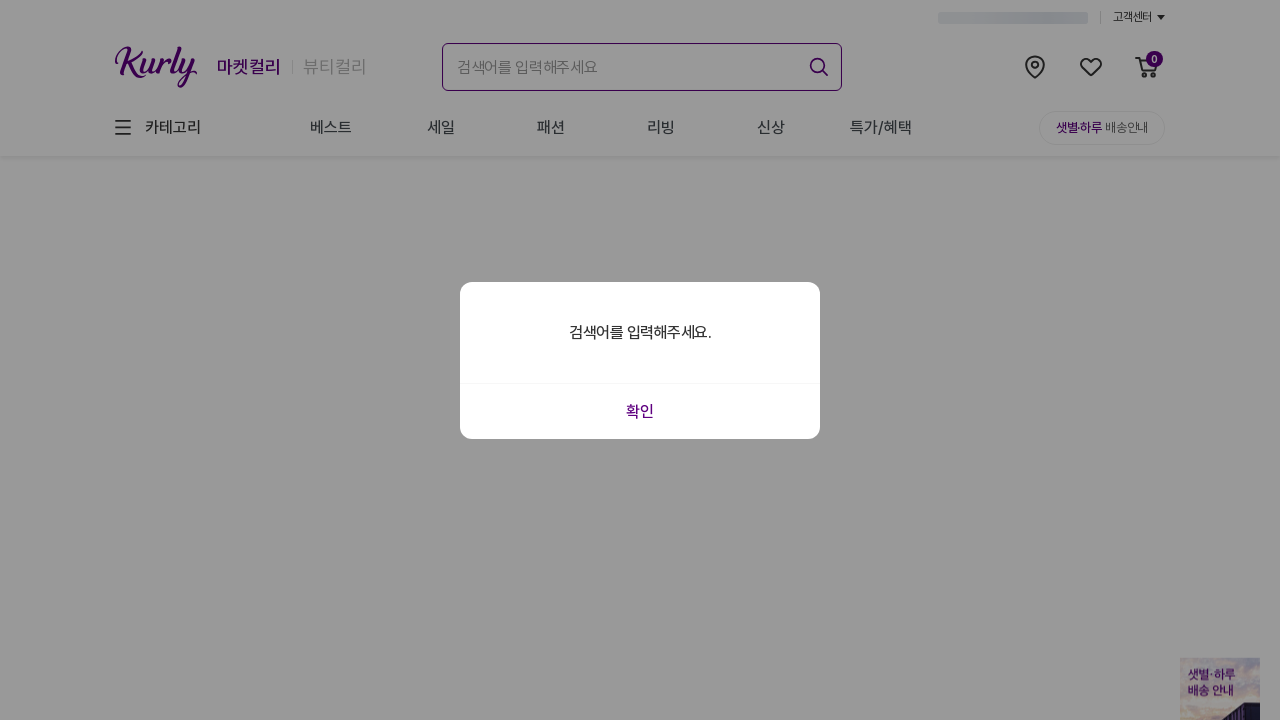

Error popup message appeared: '검색어를 입력해주세요.'
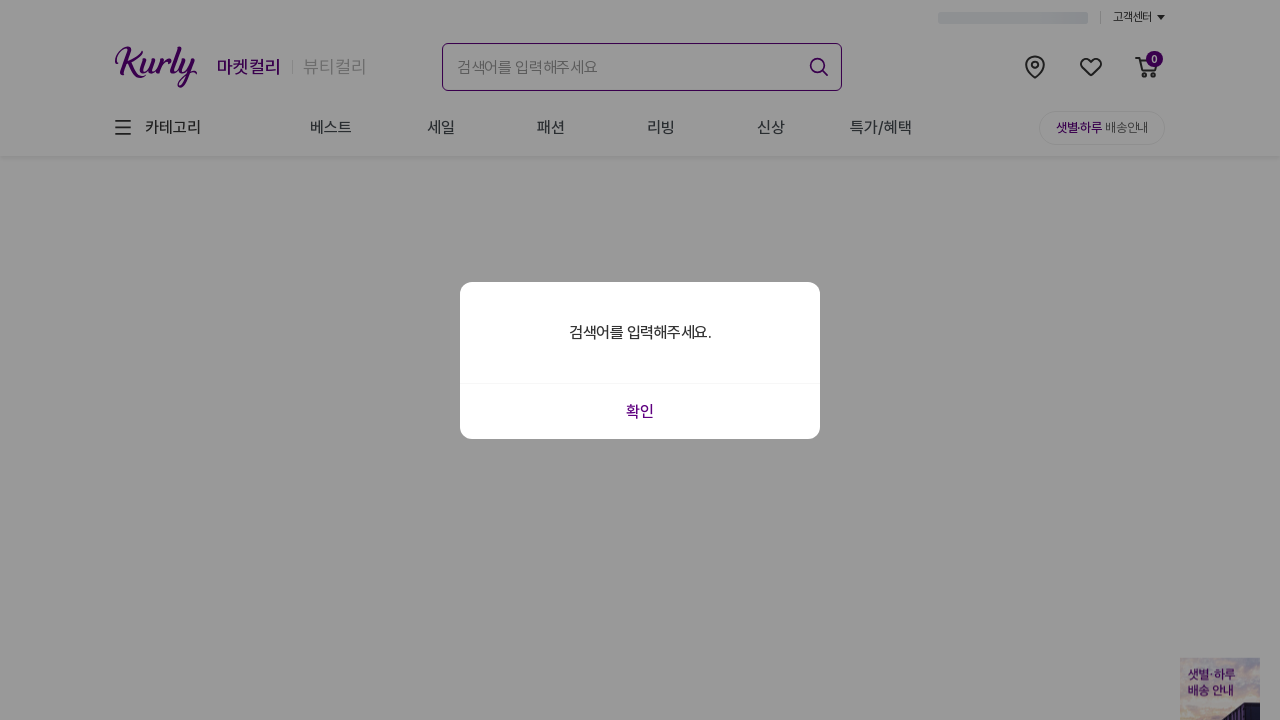

Confirm button in error dialog is visible
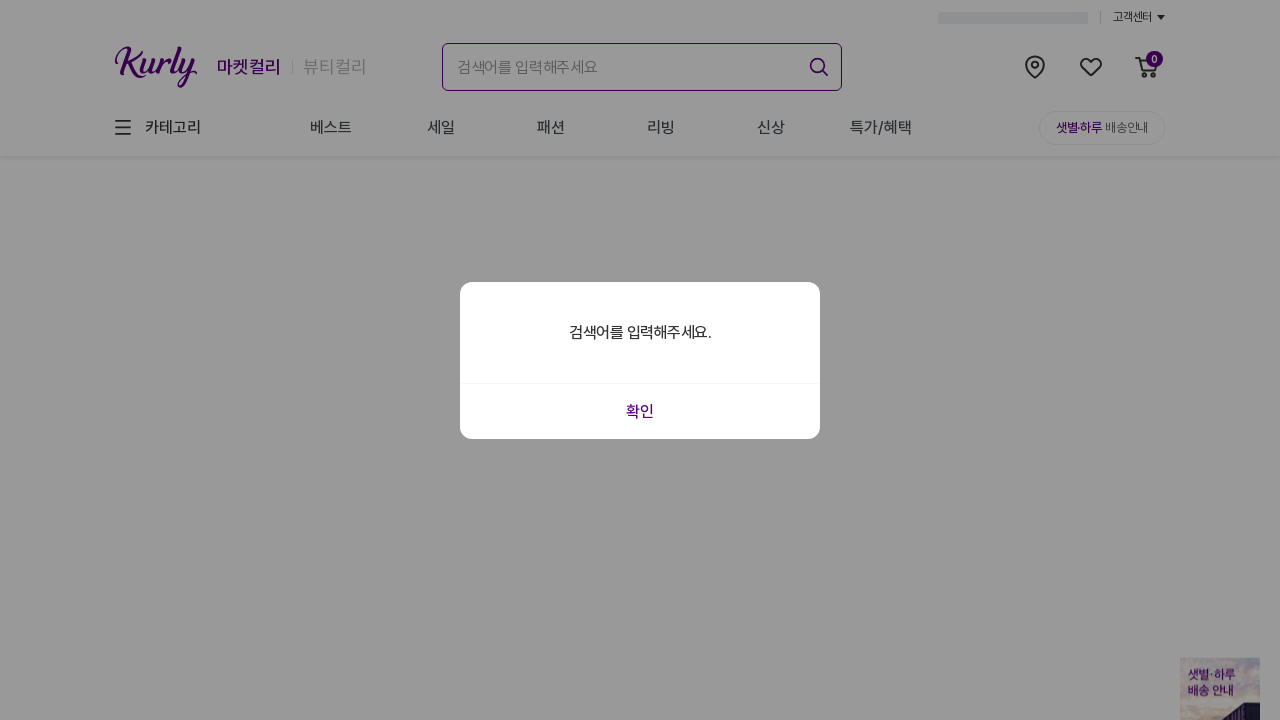

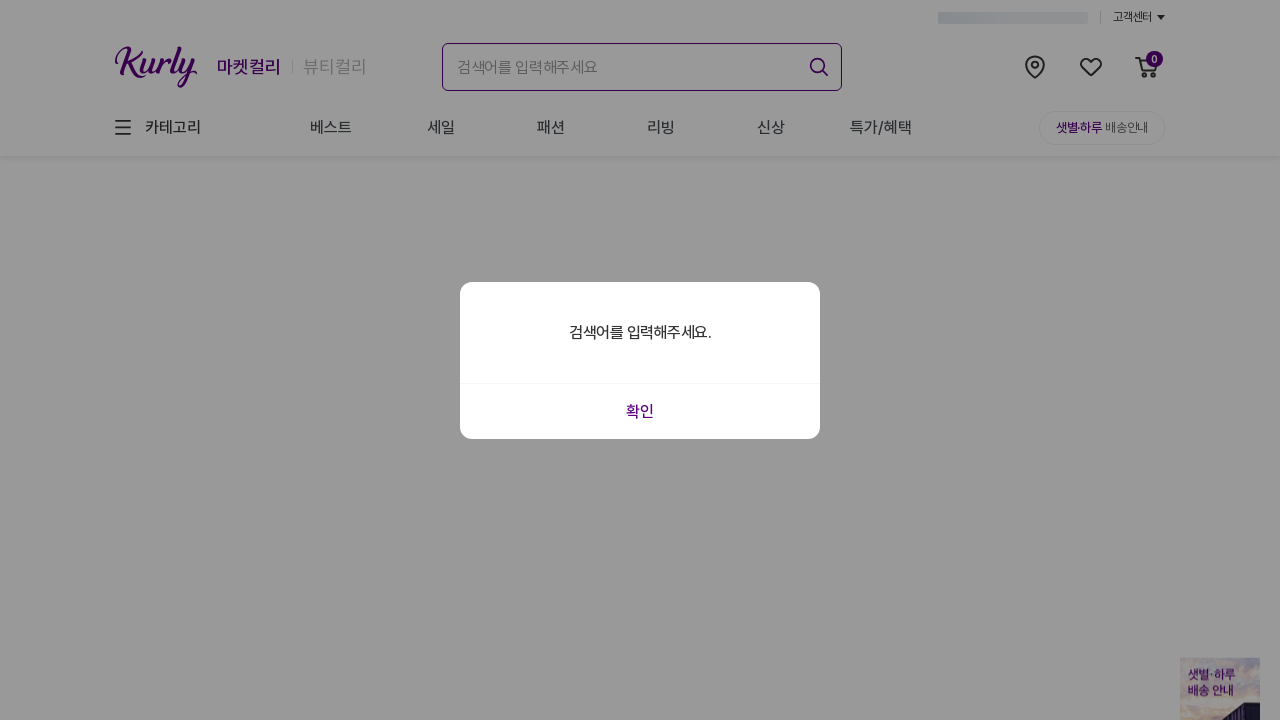